Tests that edits are cancelled when pressing Escape key.

Starting URL: https://demo.playwright.dev/todomvc

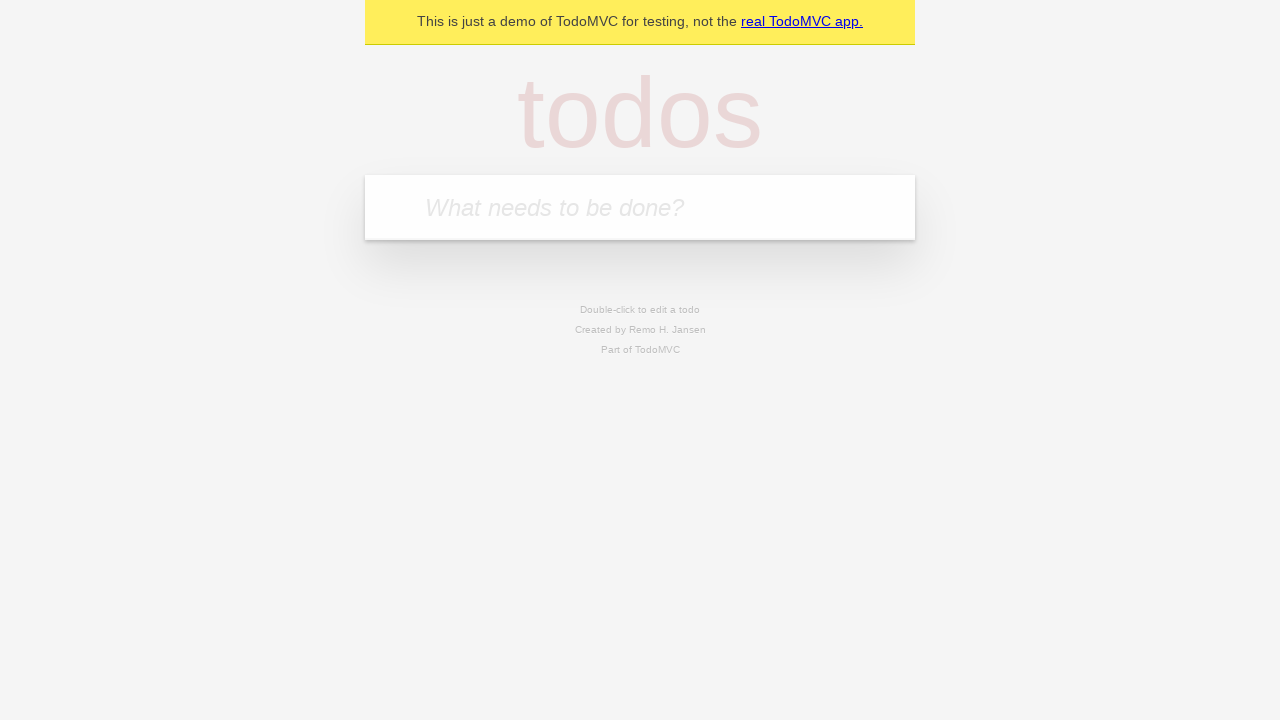

Filled new todo input with 'buy some cheese' on .new-todo
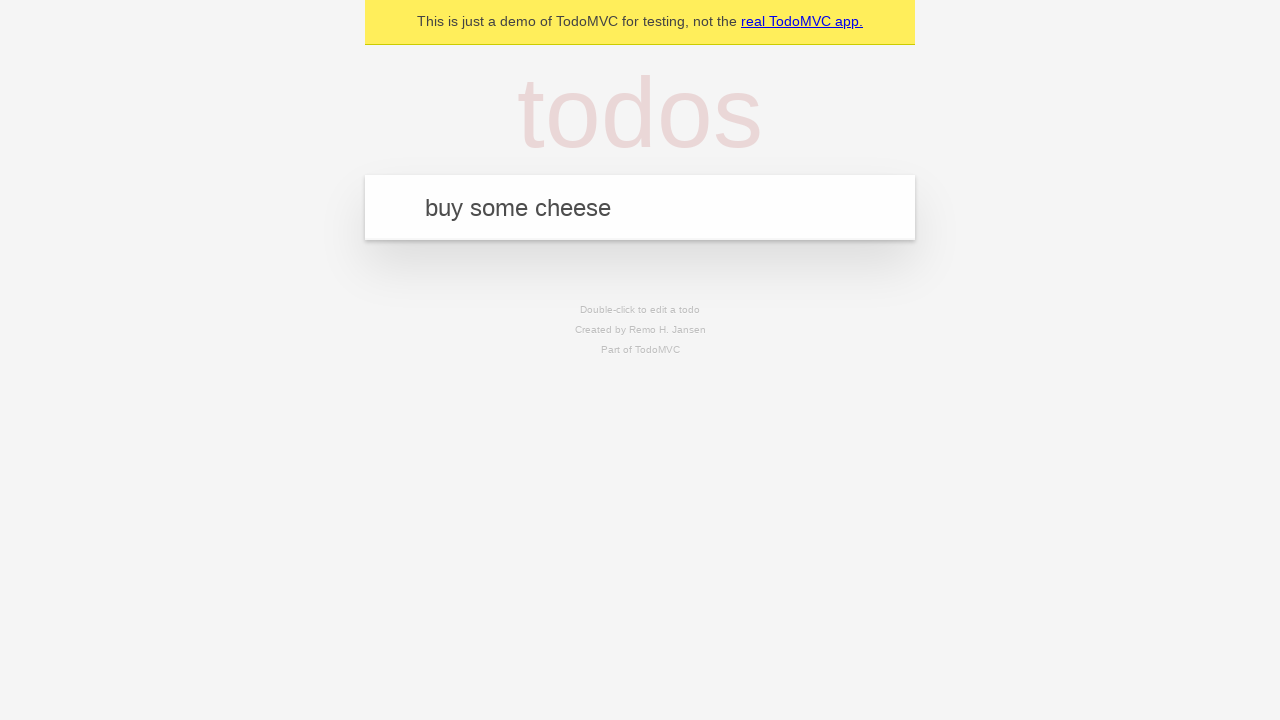

Pressed Enter to create first todo on .new-todo
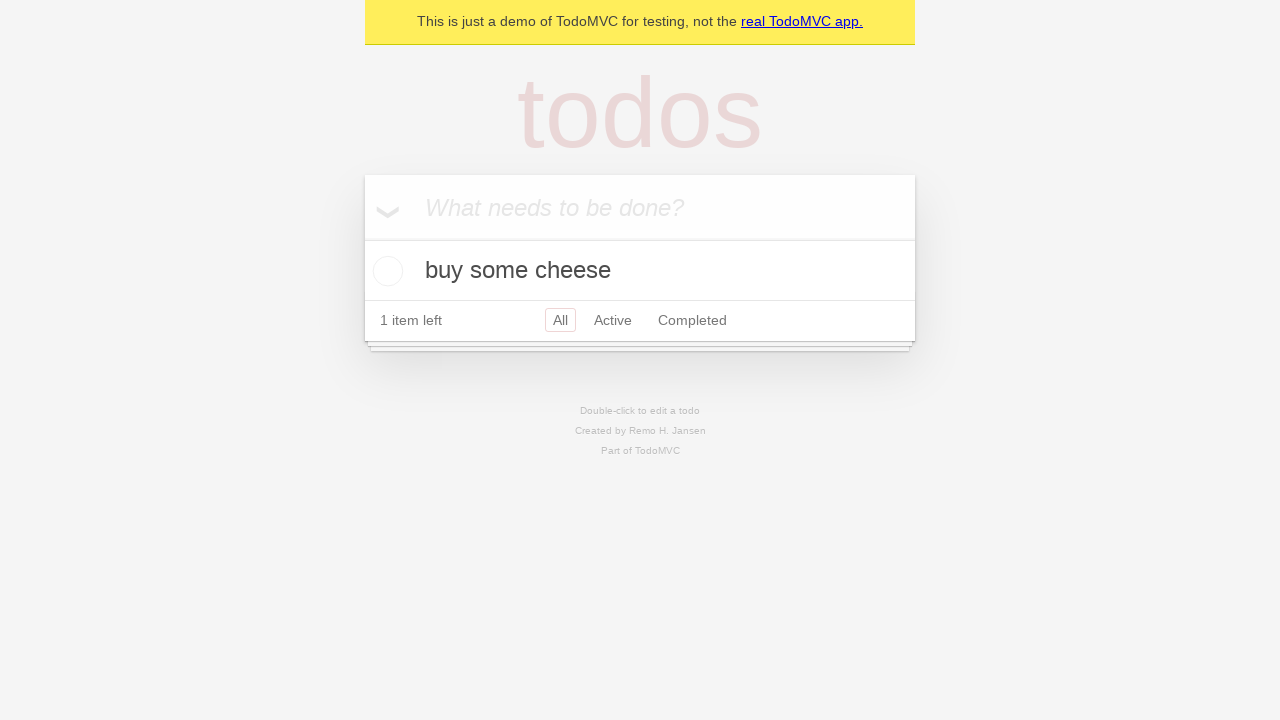

Filled new todo input with 'feed the cat' on .new-todo
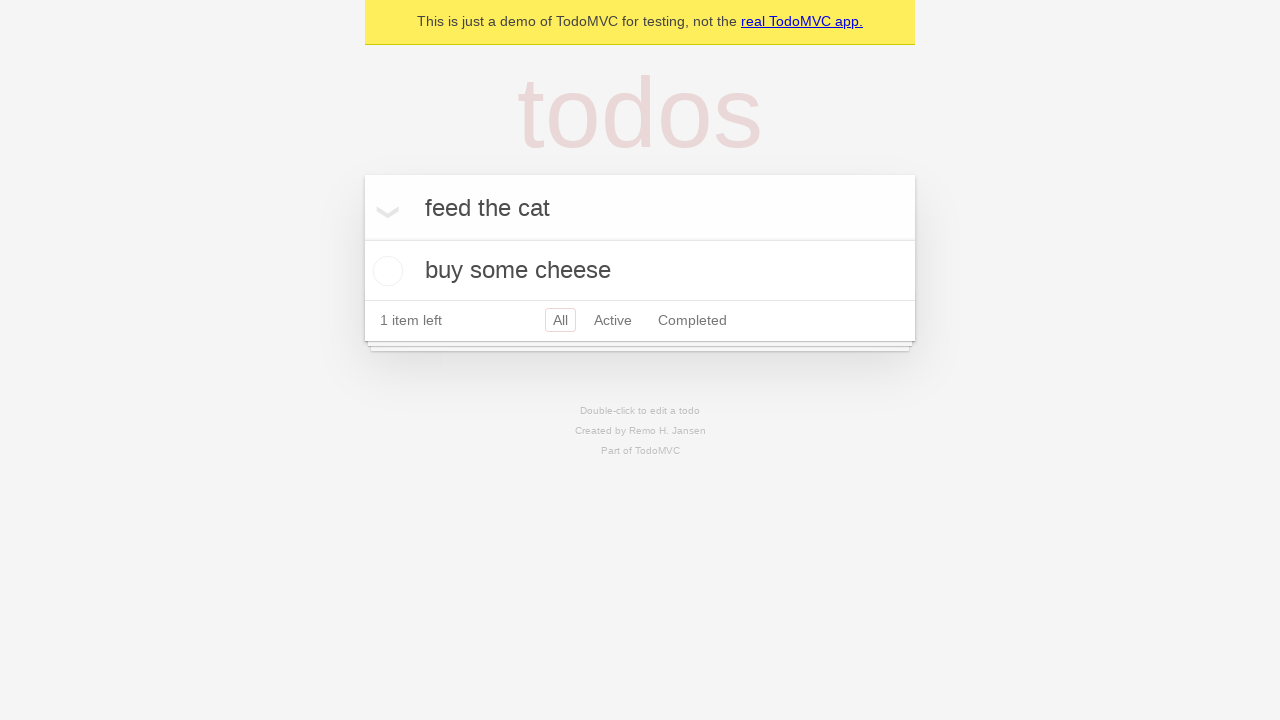

Pressed Enter to create second todo on .new-todo
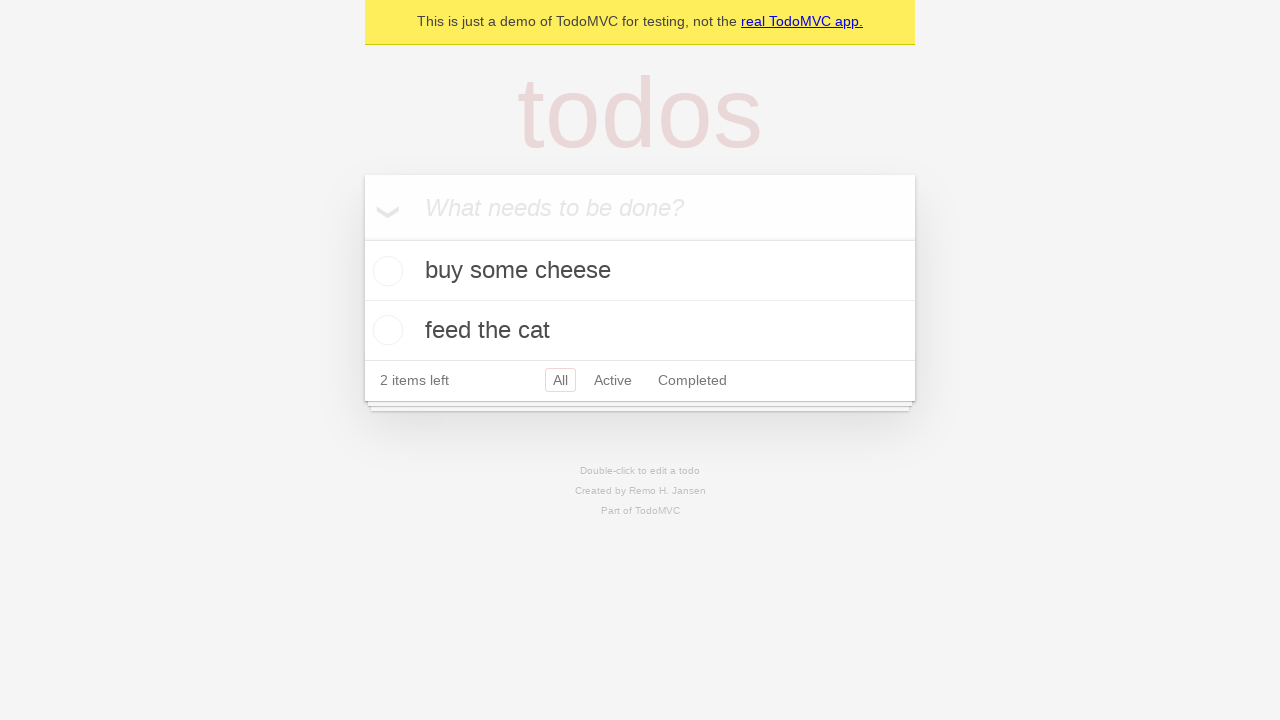

Filled new todo input with 'book a doctors appointment' on .new-todo
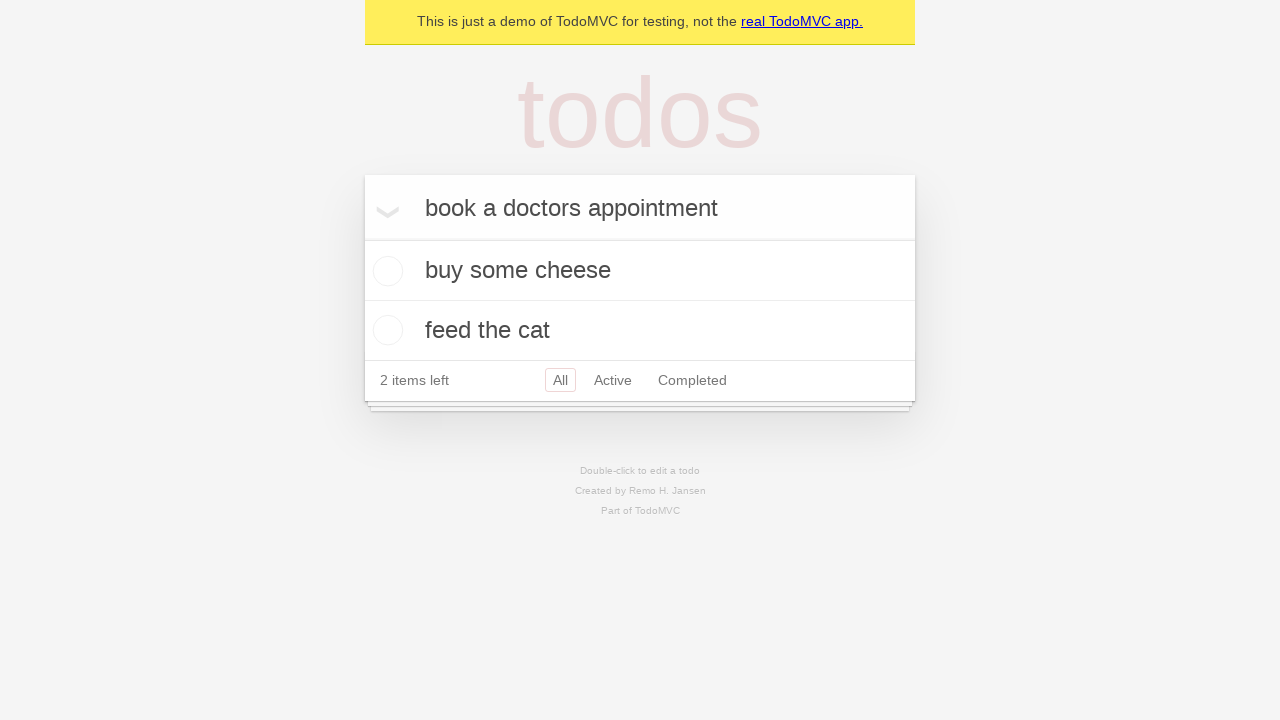

Pressed Enter to create third todo on .new-todo
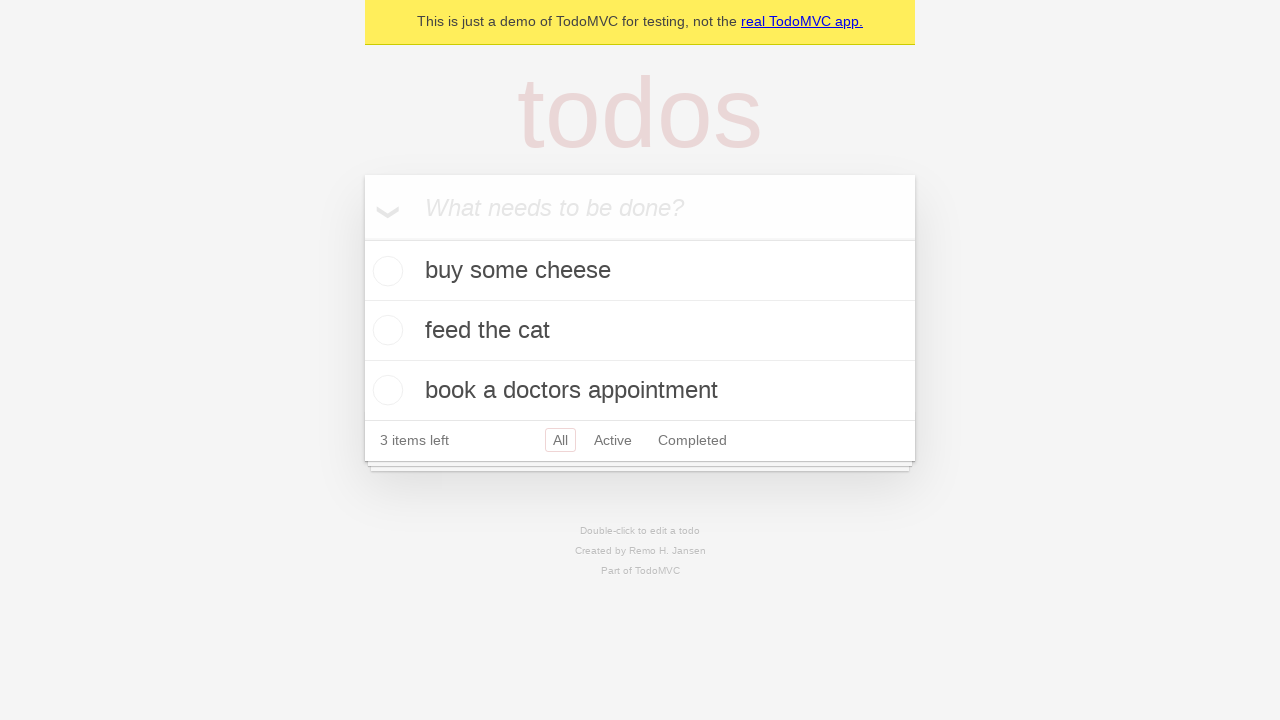

All three todos loaded and visible
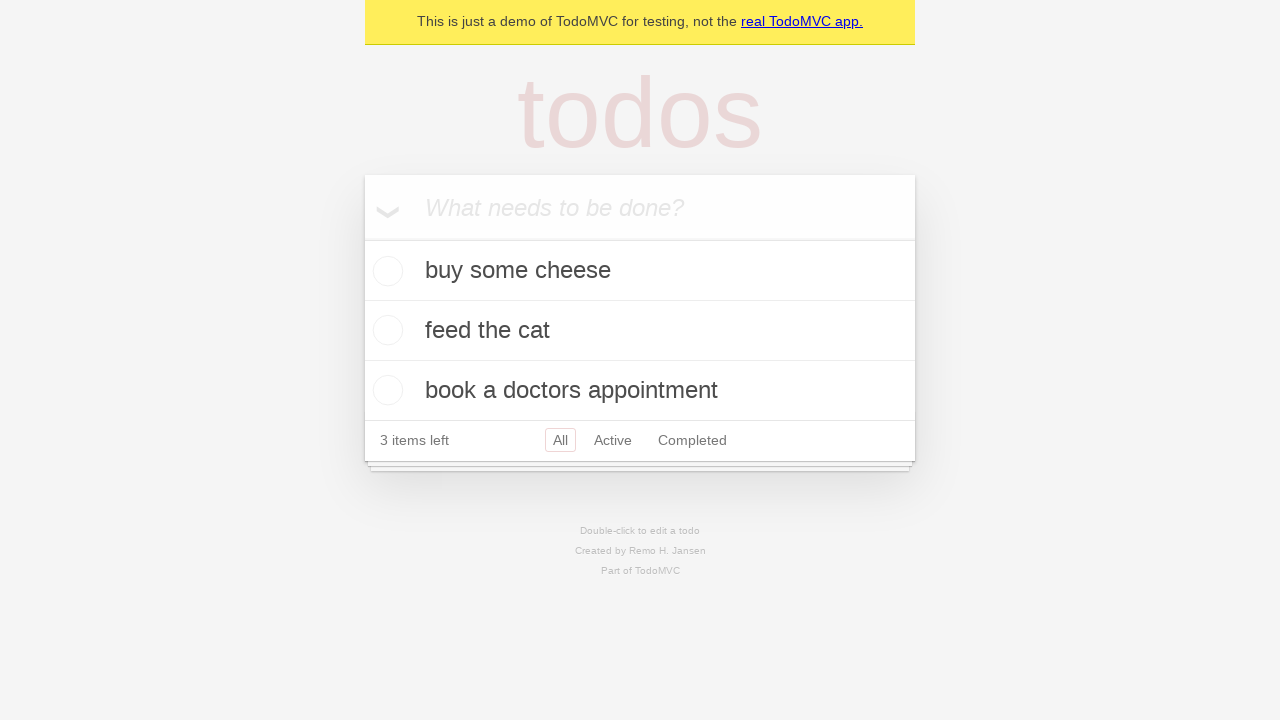

Double-clicked second todo to enter edit mode at (640, 331) on .todo-list li >> nth=1
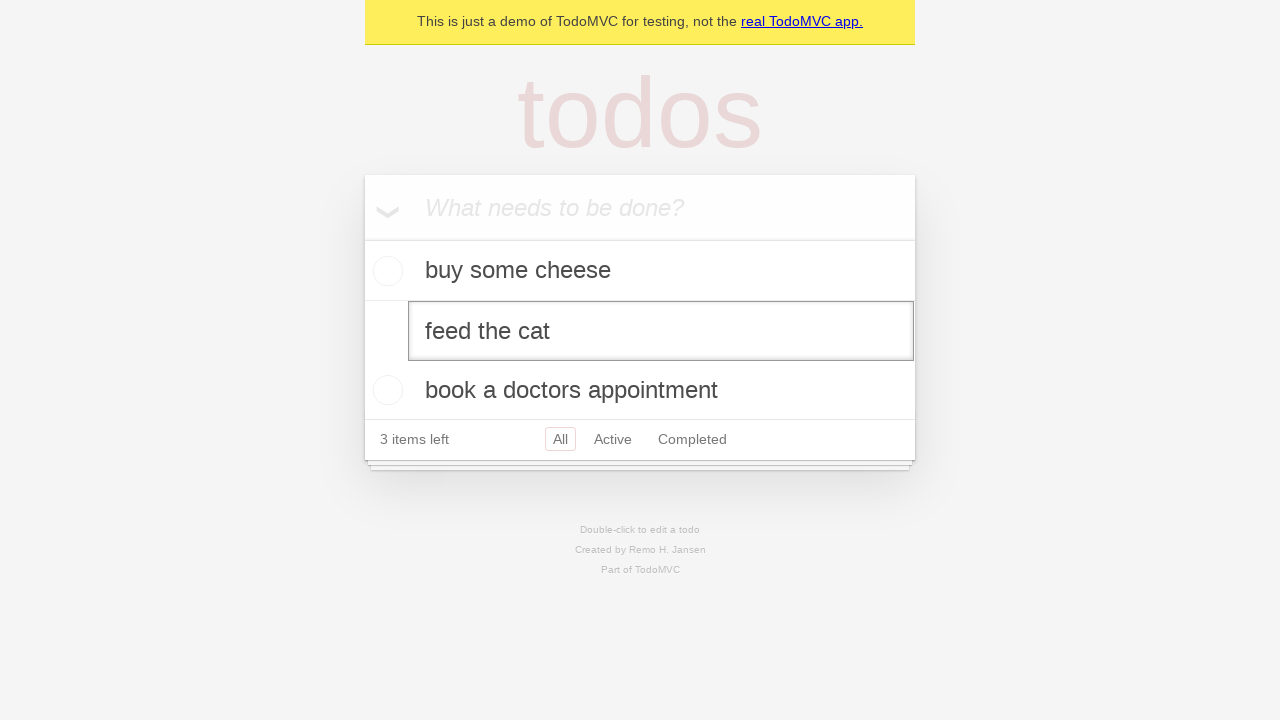

Filled edit field with new text 'buy some sausages' on .todo-list li >> nth=1 >> .edit
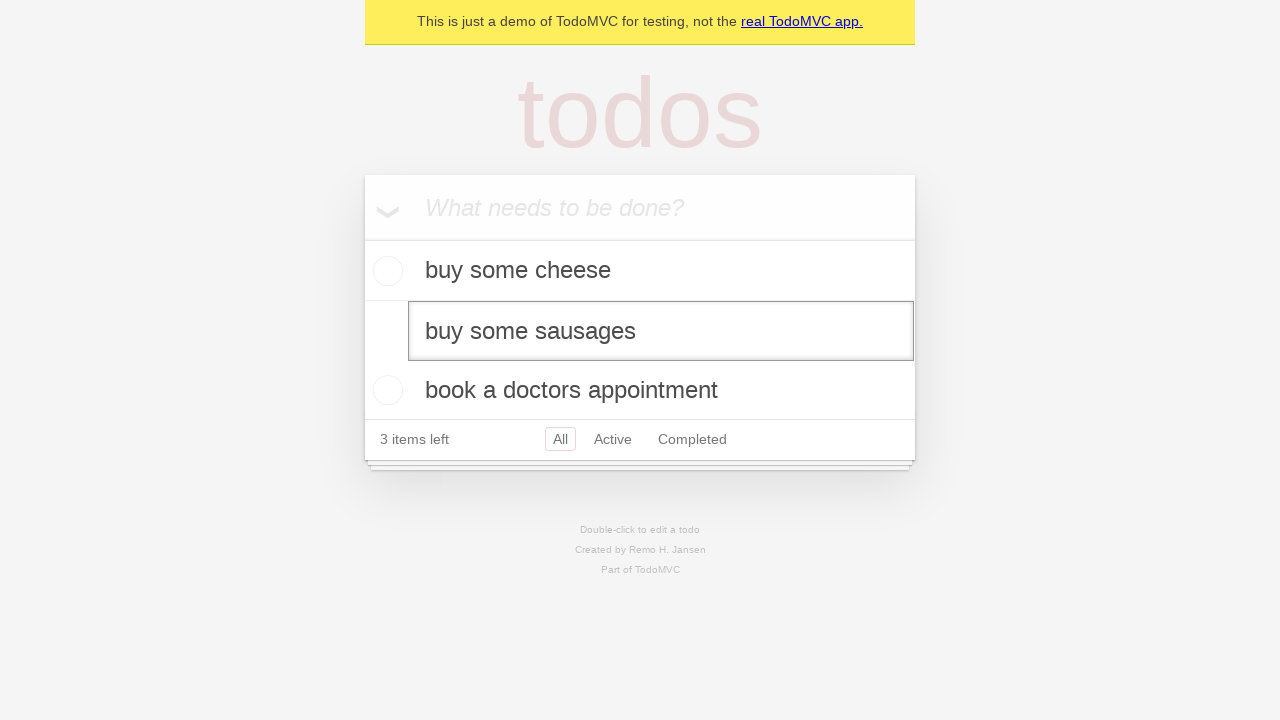

Pressed Escape to cancel edits and revert to original text on .todo-list li >> nth=1 >> .edit
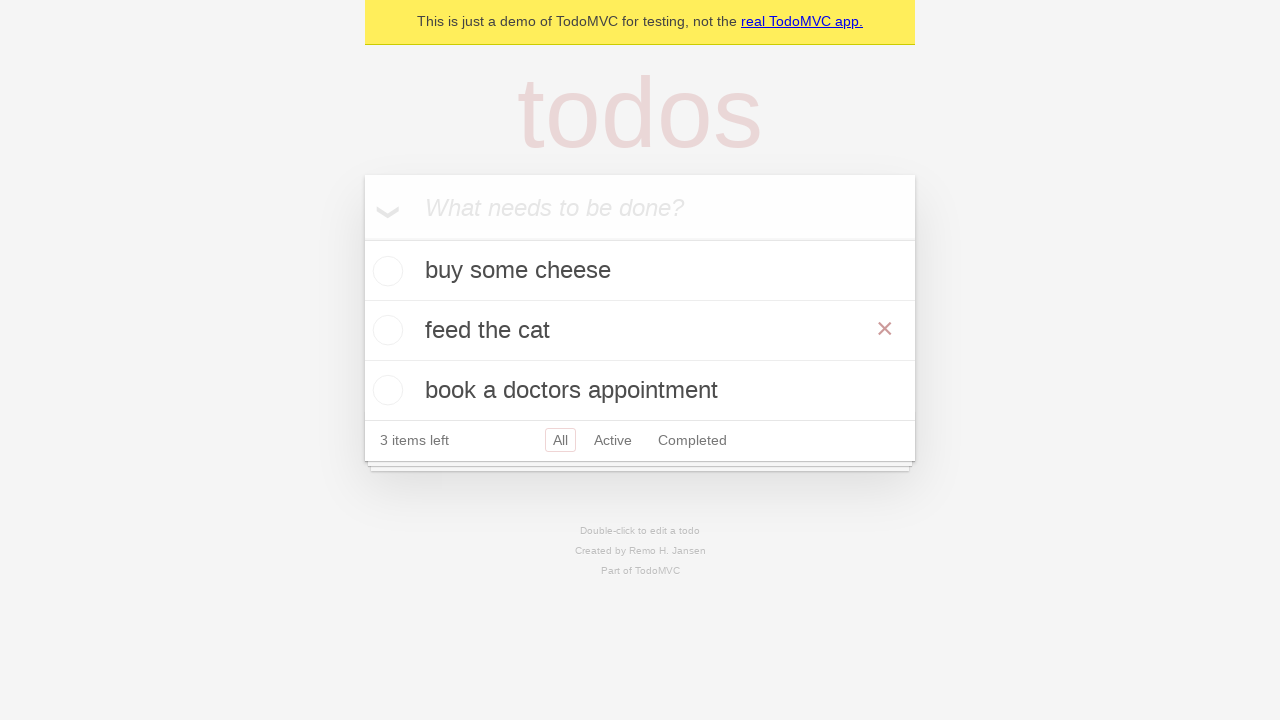

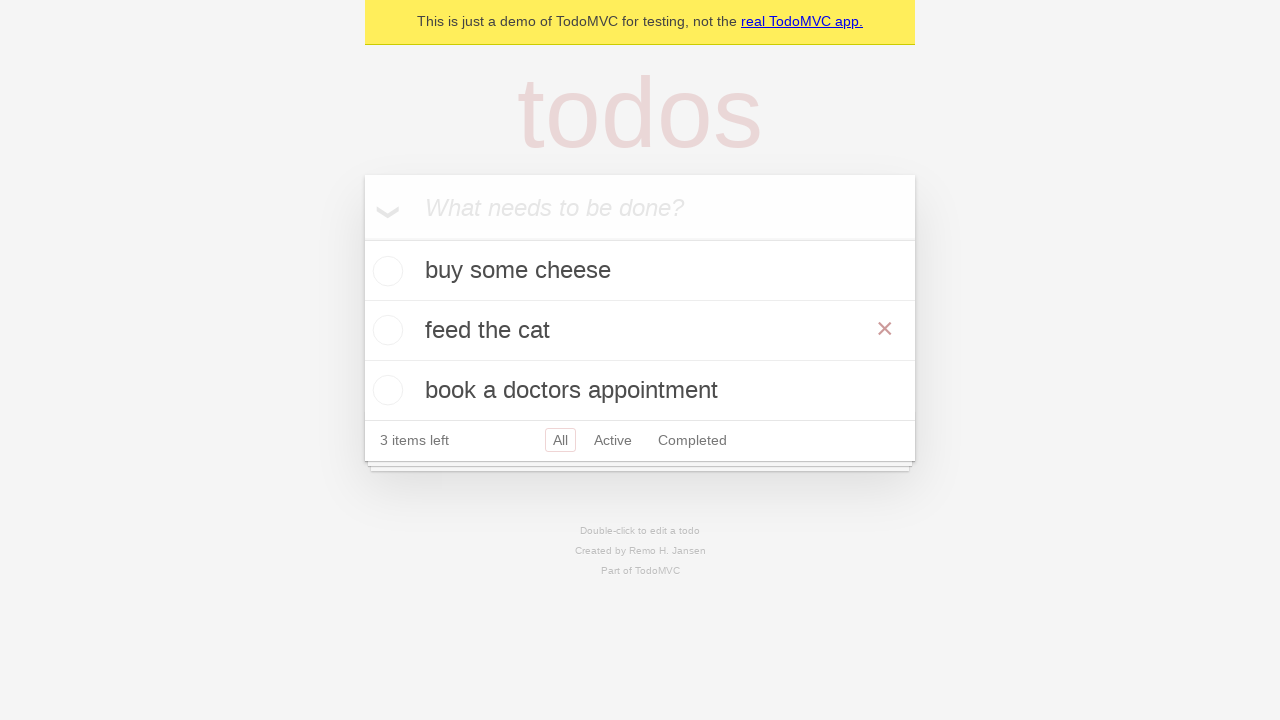